Tests dynamic loading where an element is rendered after loading completes, clicks a start button, waits for the finish element to appear, and verifies the displayed text

Starting URL: http://the-internet.herokuapp.com/dynamic_loading/2

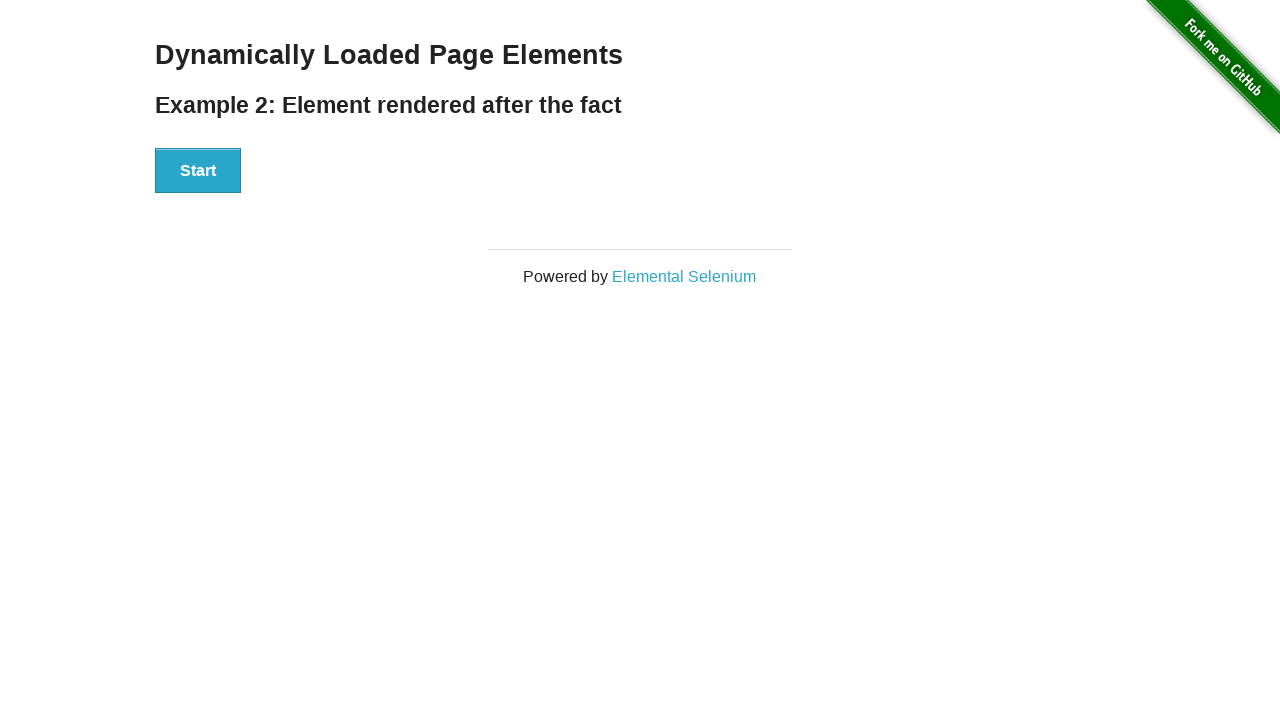

Clicked the Start button at (198, 171) on #start button
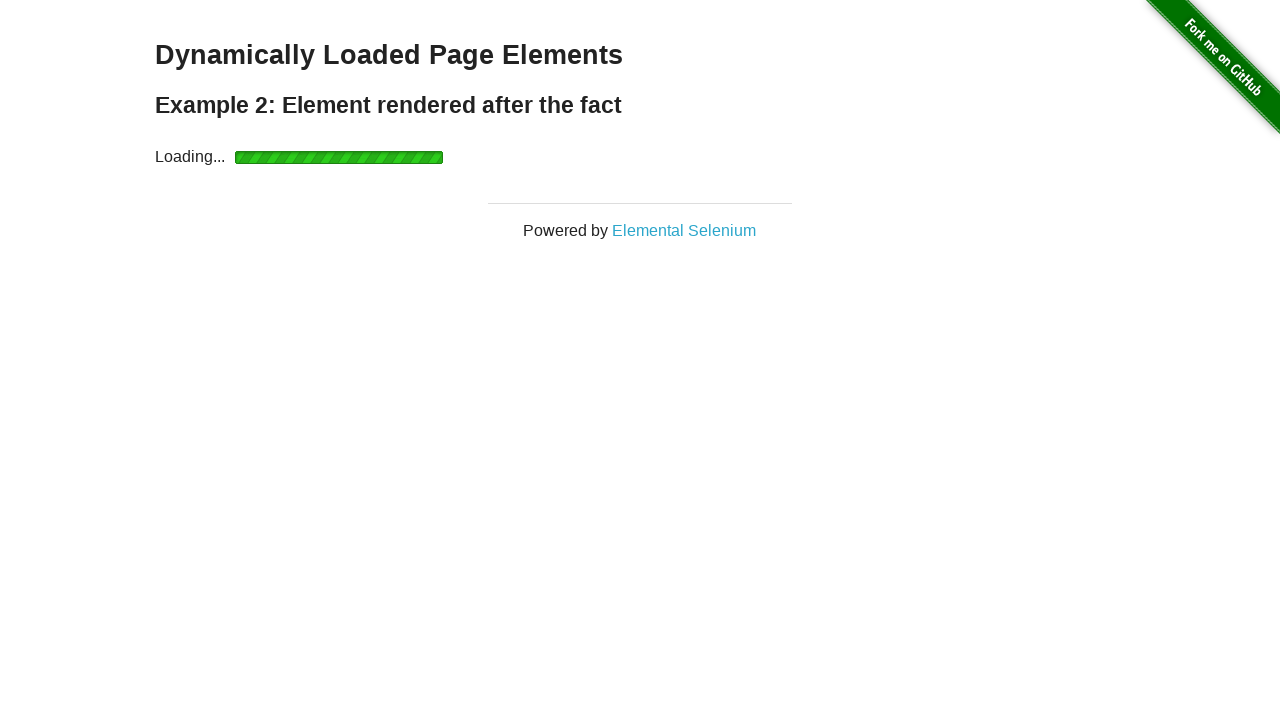

Waited for finish element to appear after loading completed
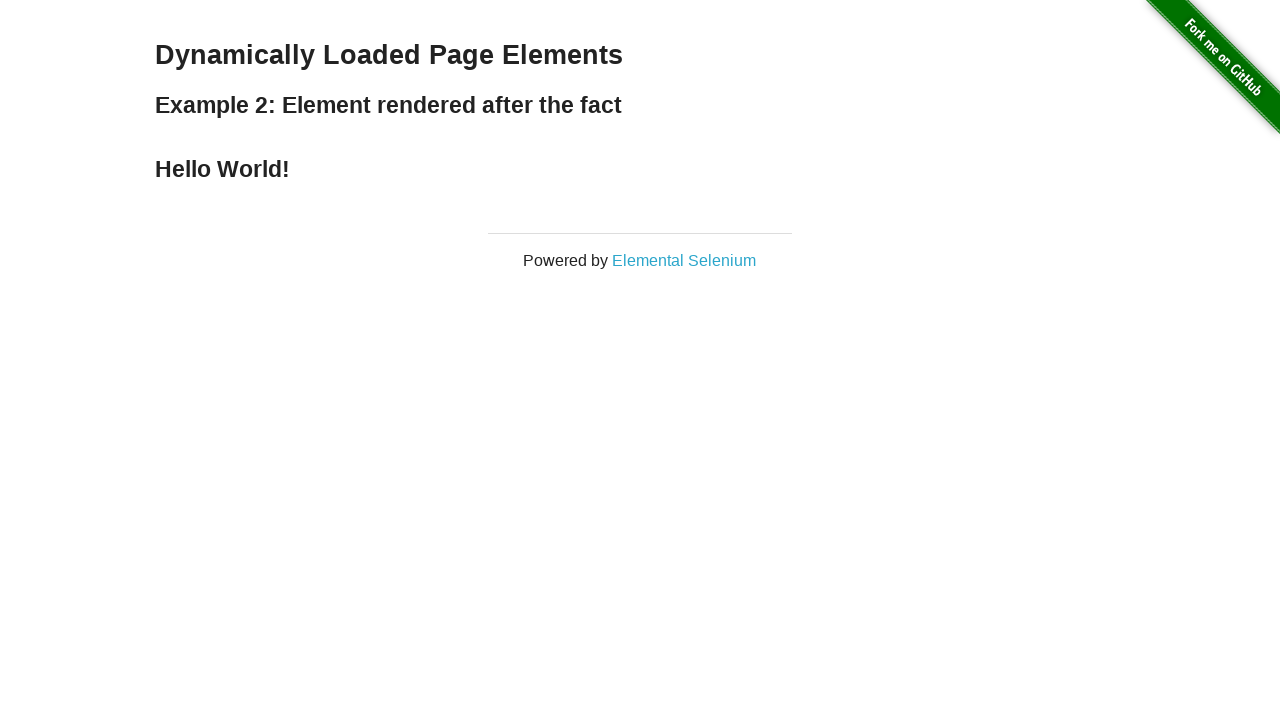

Verified finish element displays 'Hello World!' text
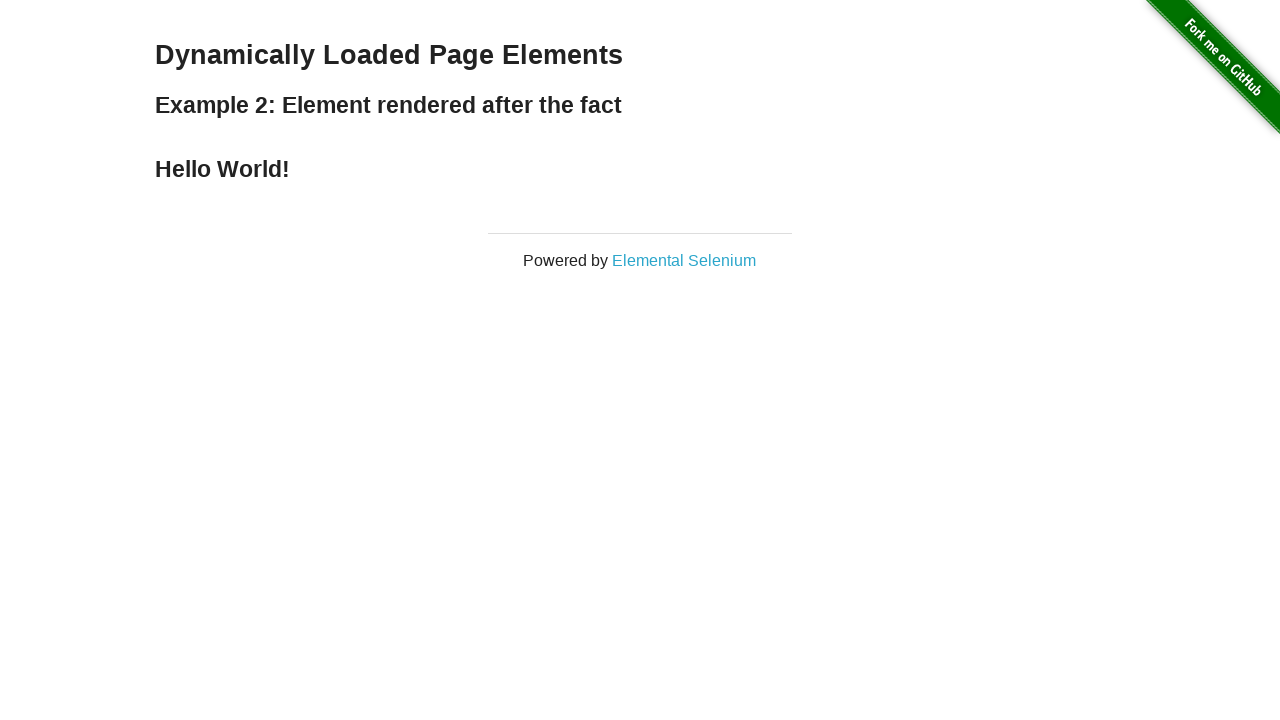

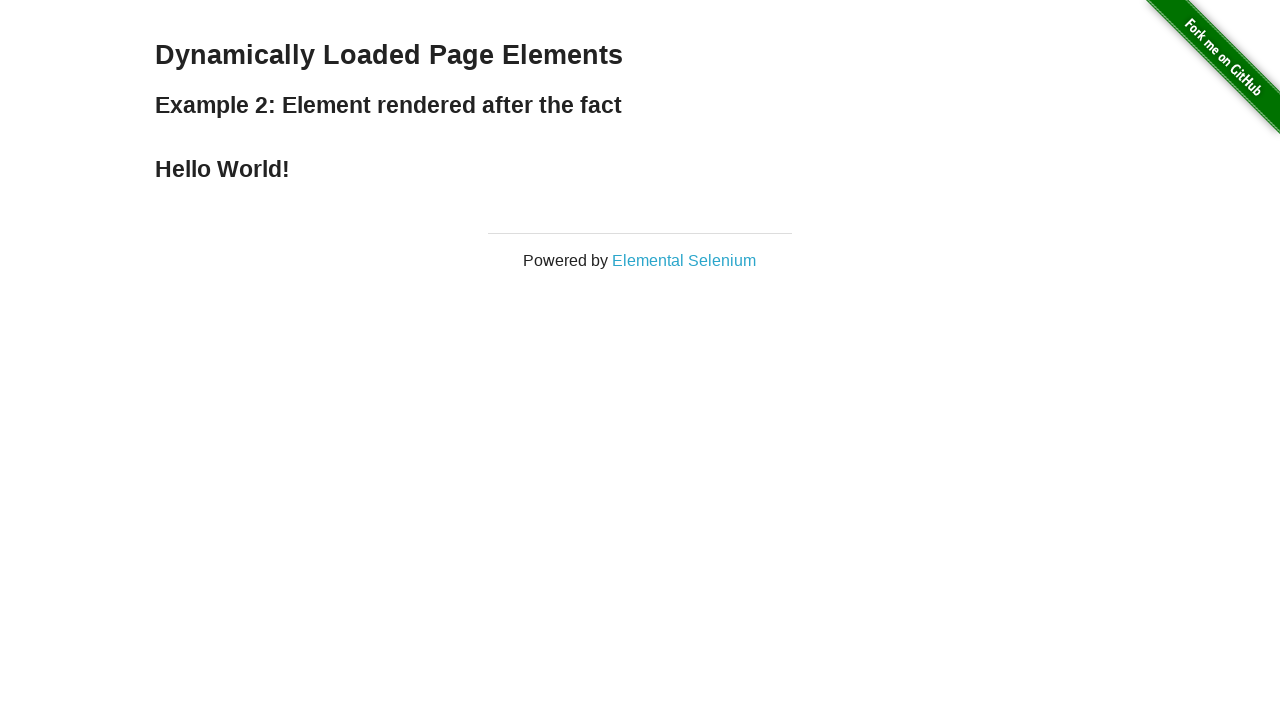